Tests Ajio's search and filter functionality by searching for bags, applying gender and category filters, and verifying that results are displayed

Starting URL: https://www.ajio.com/

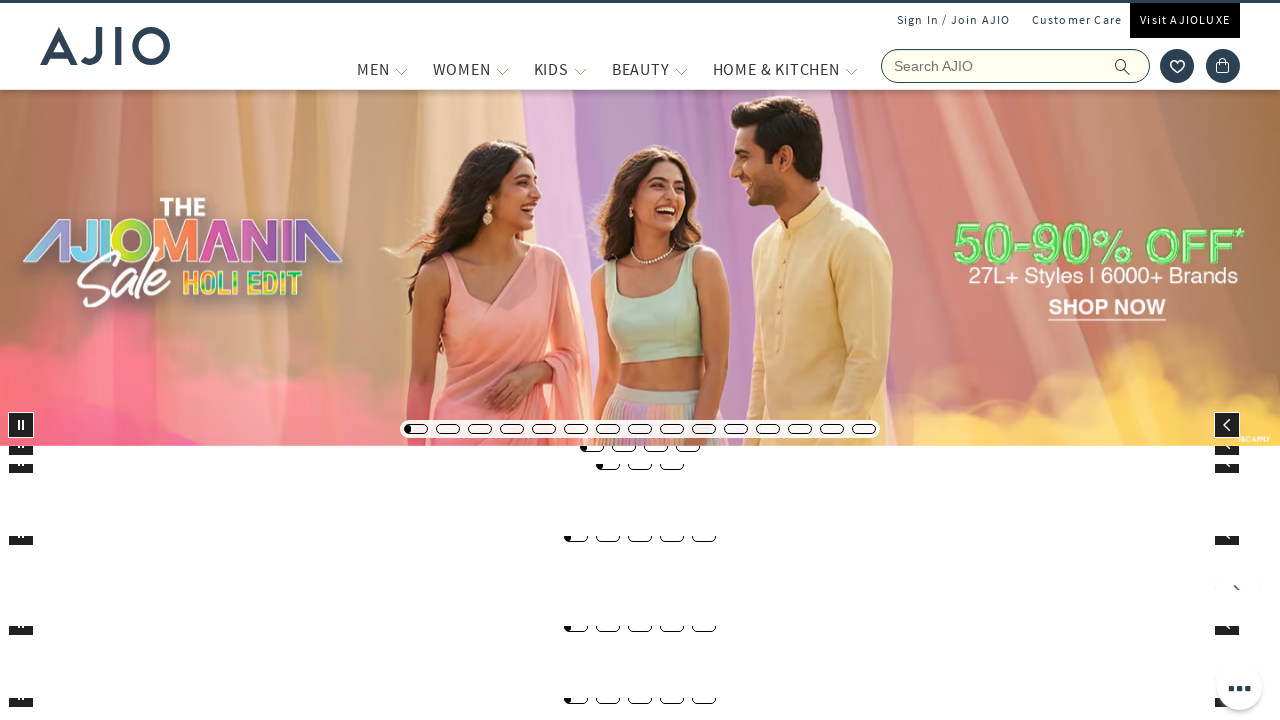

Filled search field with 'bags' on input[aria-label='Search Ajio']
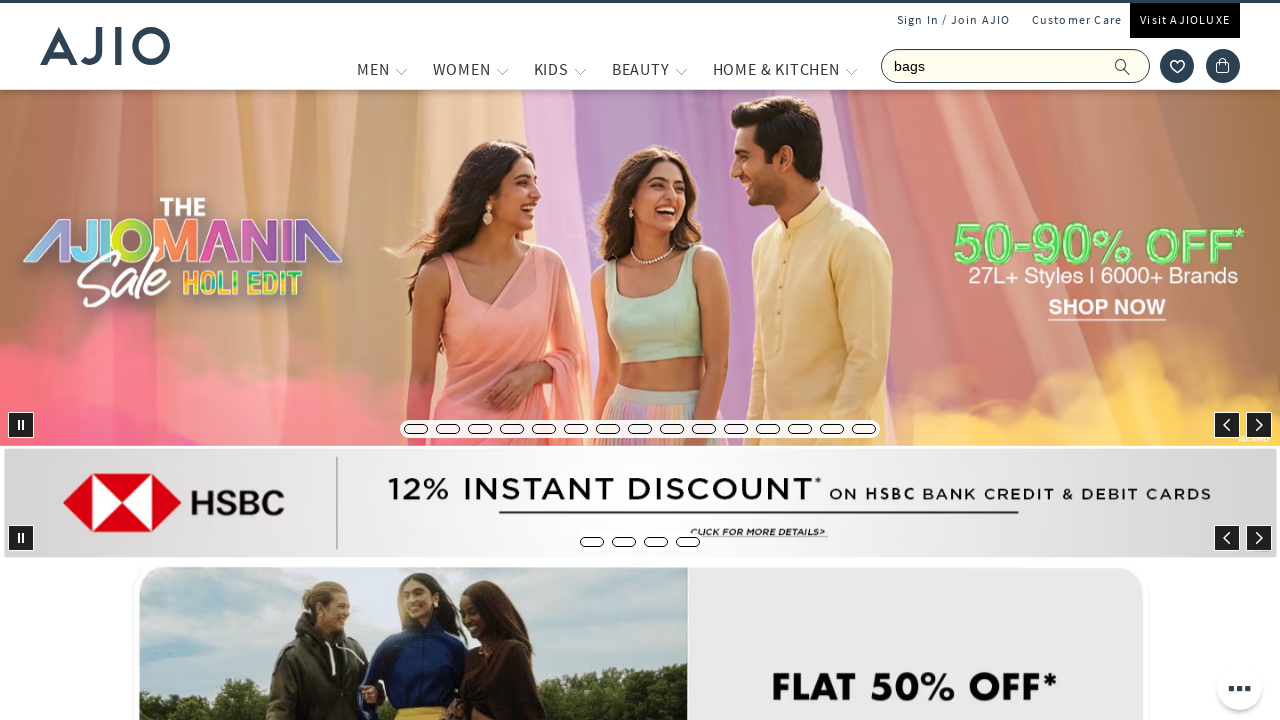

Pressed Enter to search for bags on input[aria-label='Search Ajio']
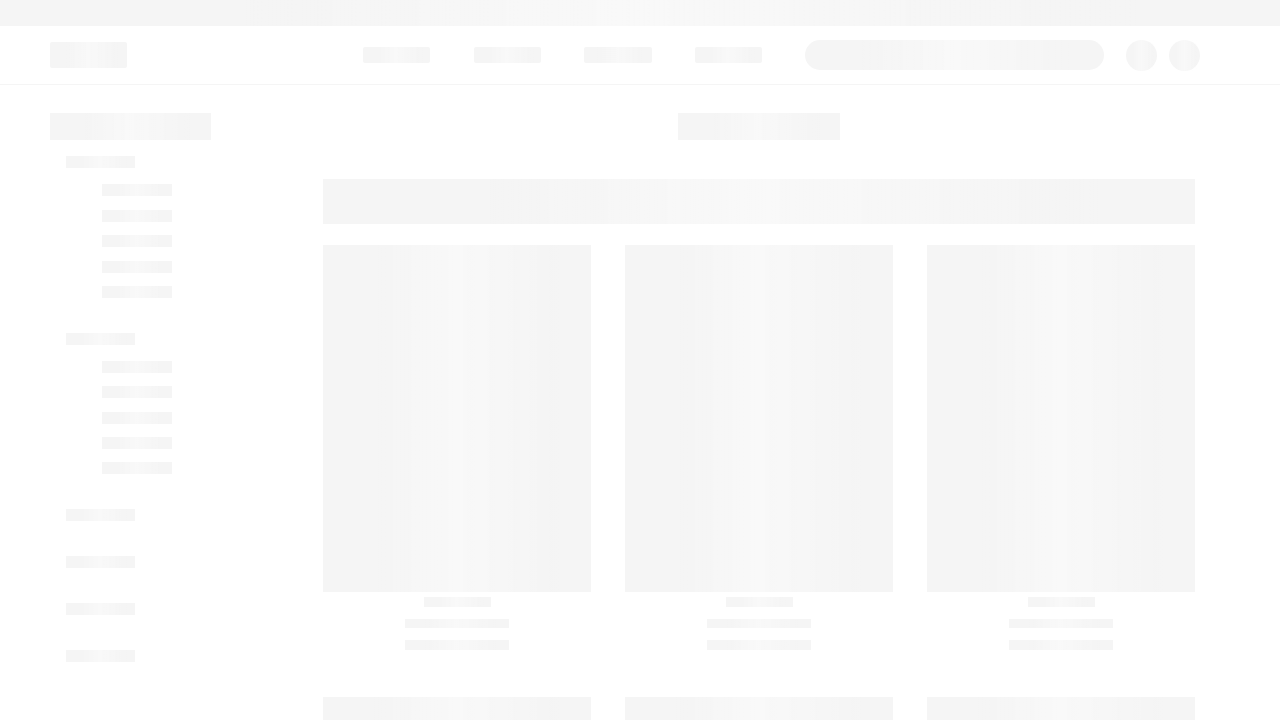

Waited for search results to load
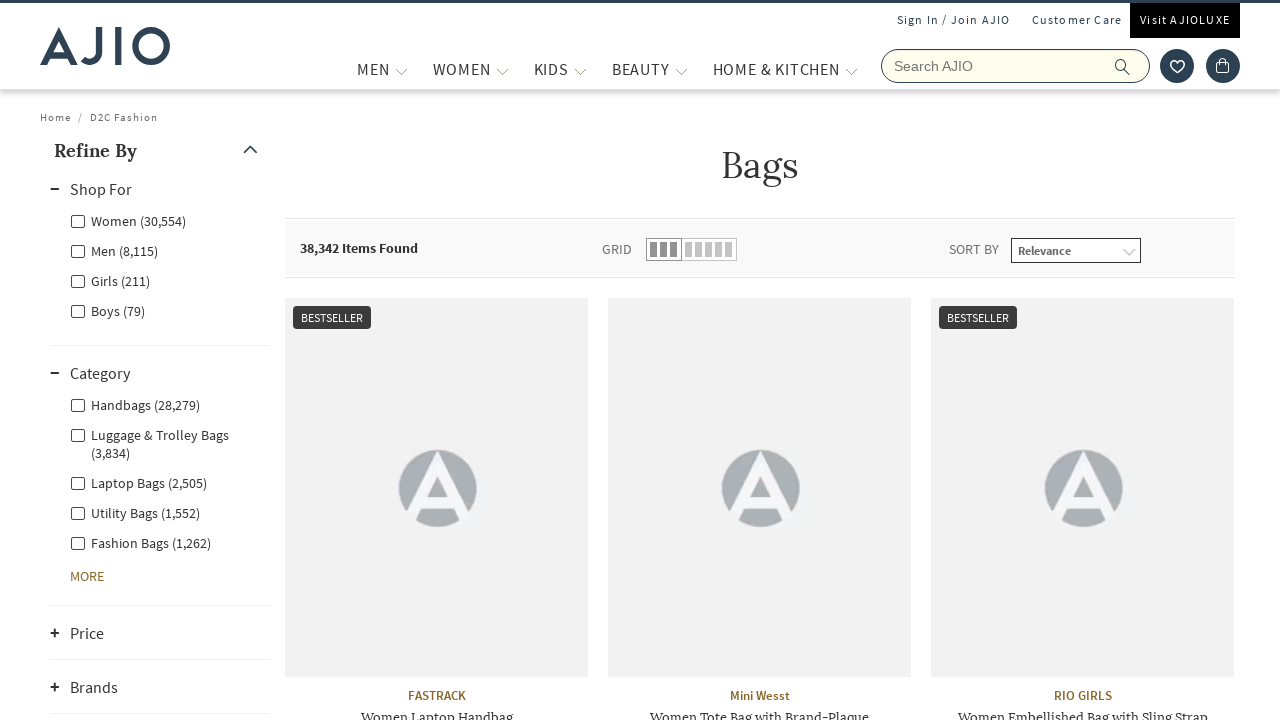

Applied gender filter for Men at (160, 250) on (//input[@name='genderfilter']/following::div)[1]
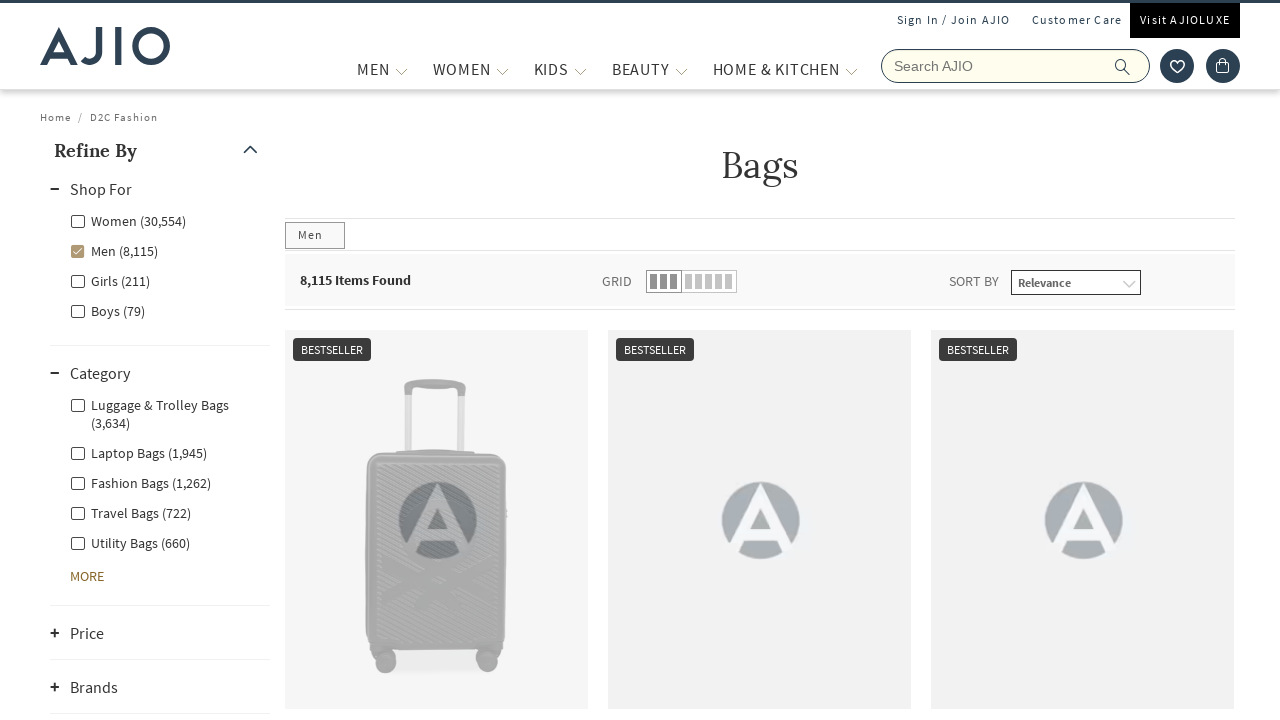

Waited for gender filter to apply
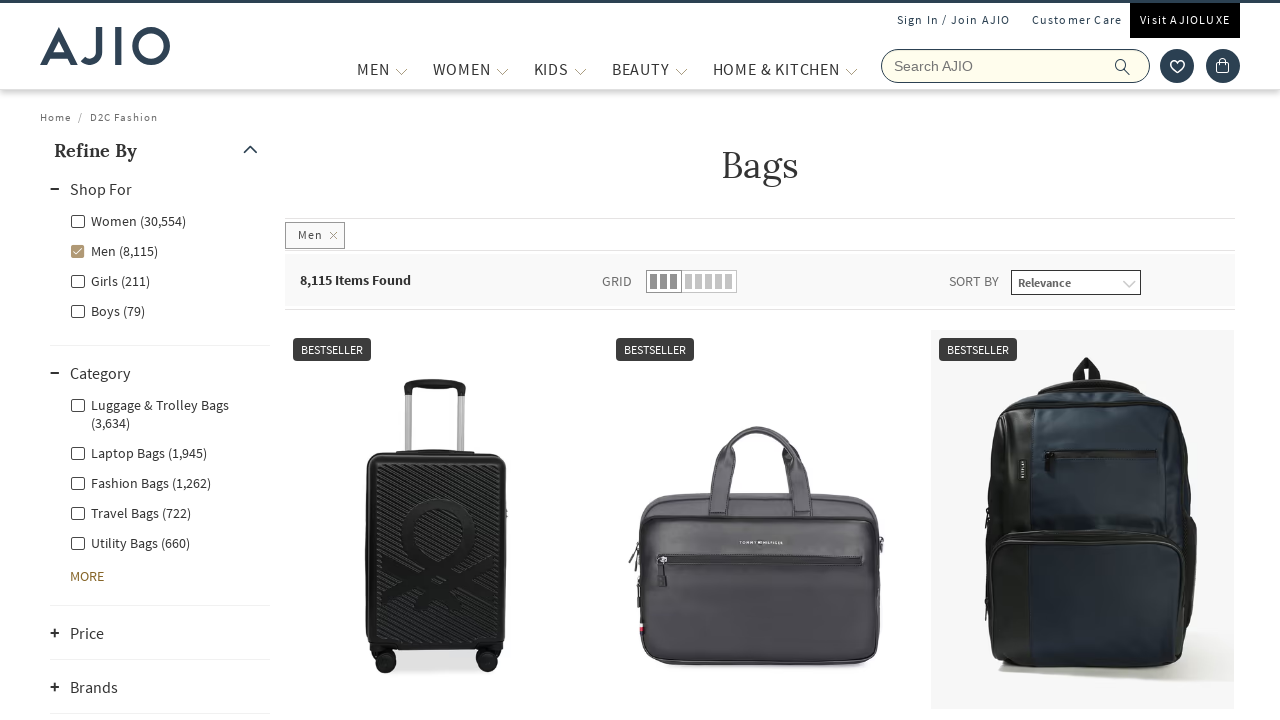

Selected Fashion Bags category filter at (140, 482) on xpath=//label[contains(text(),'Fashion Bags')]
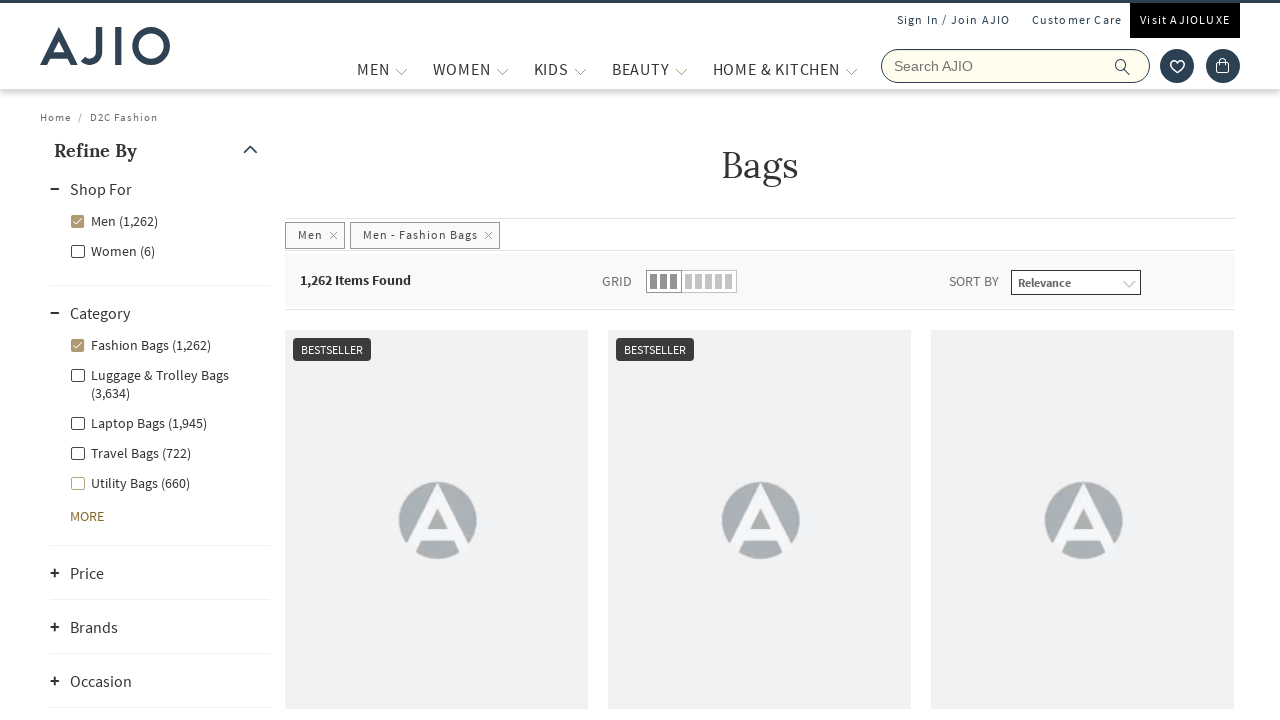

Waited for filtered results to load
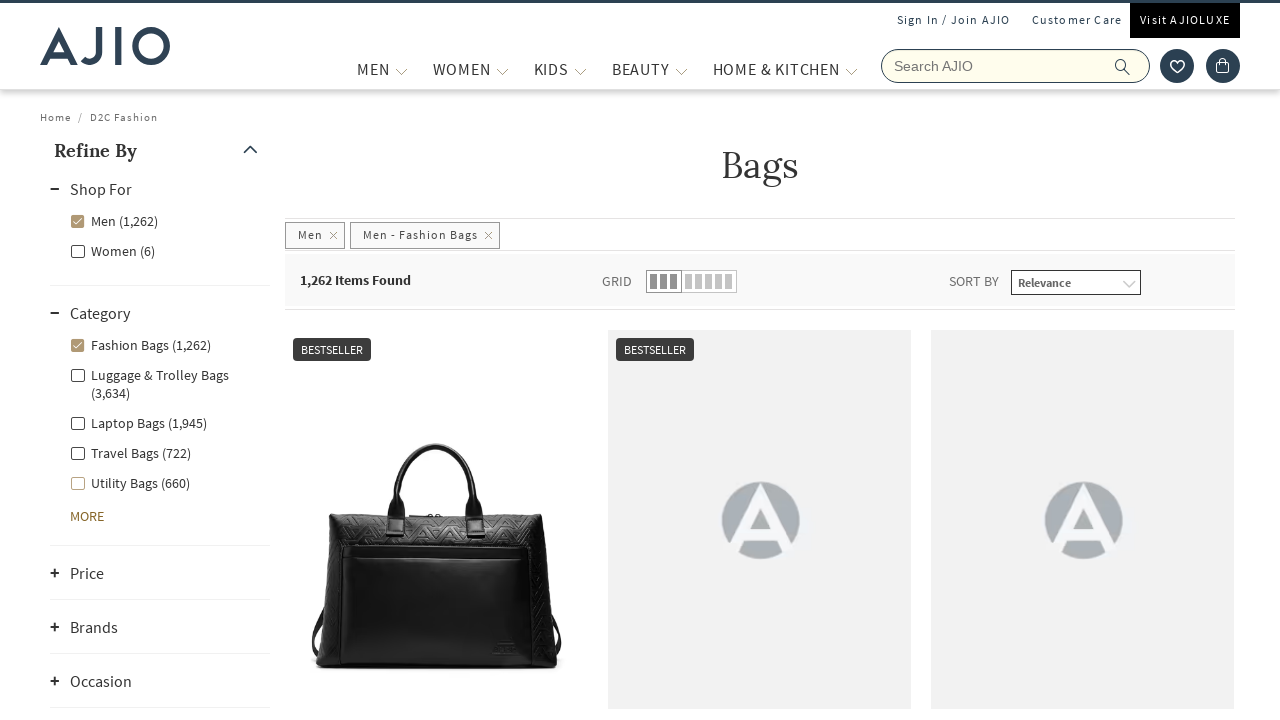

Verified product count element is present
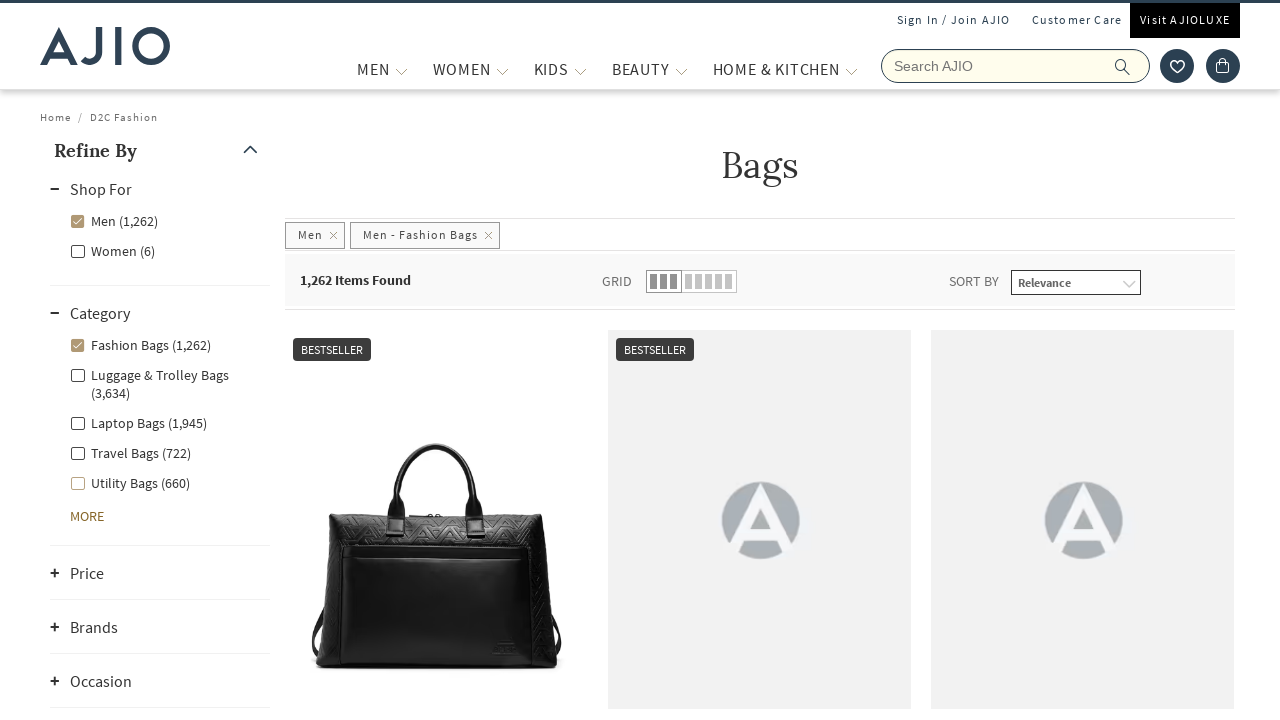

Verified brand elements are present in results
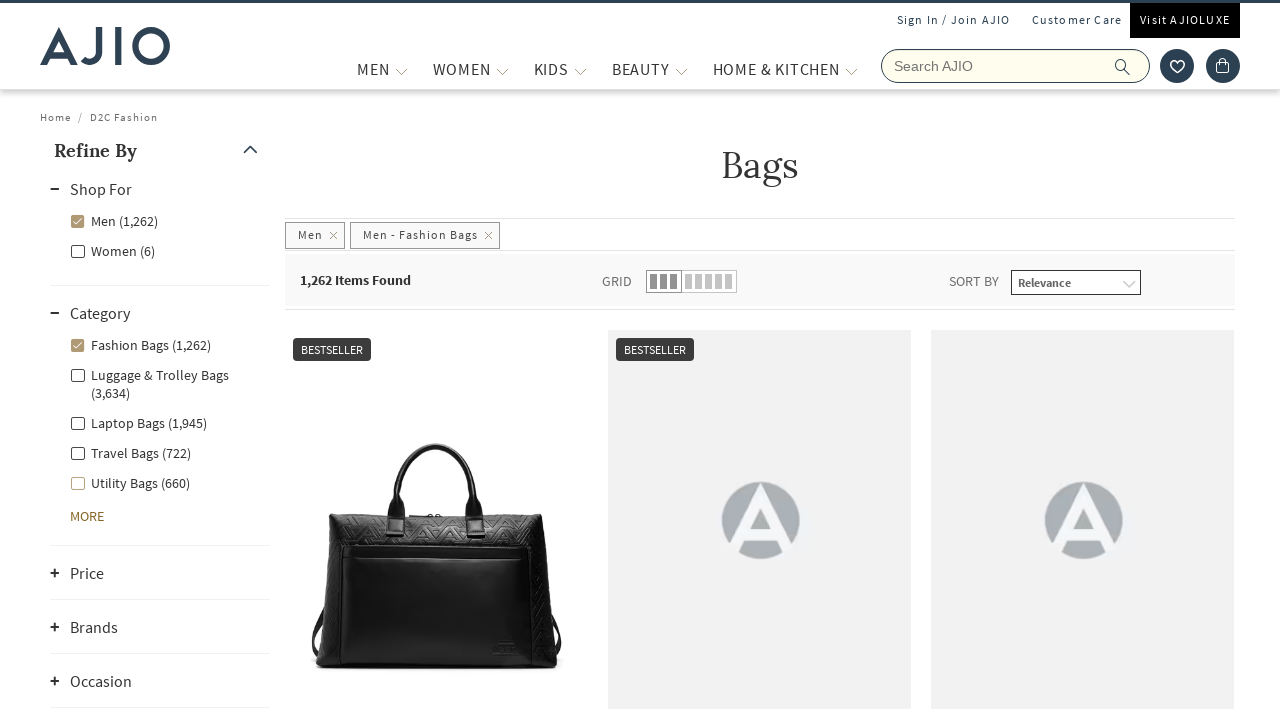

Verified bag name elements are present in results
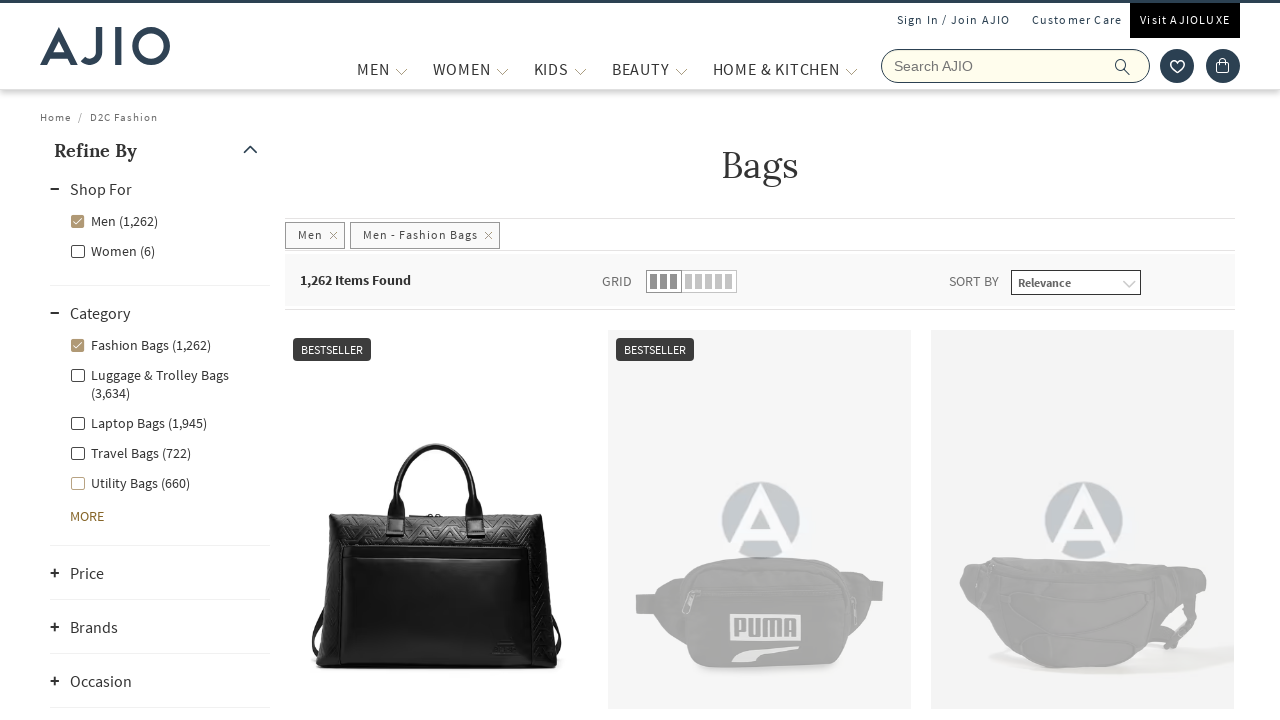

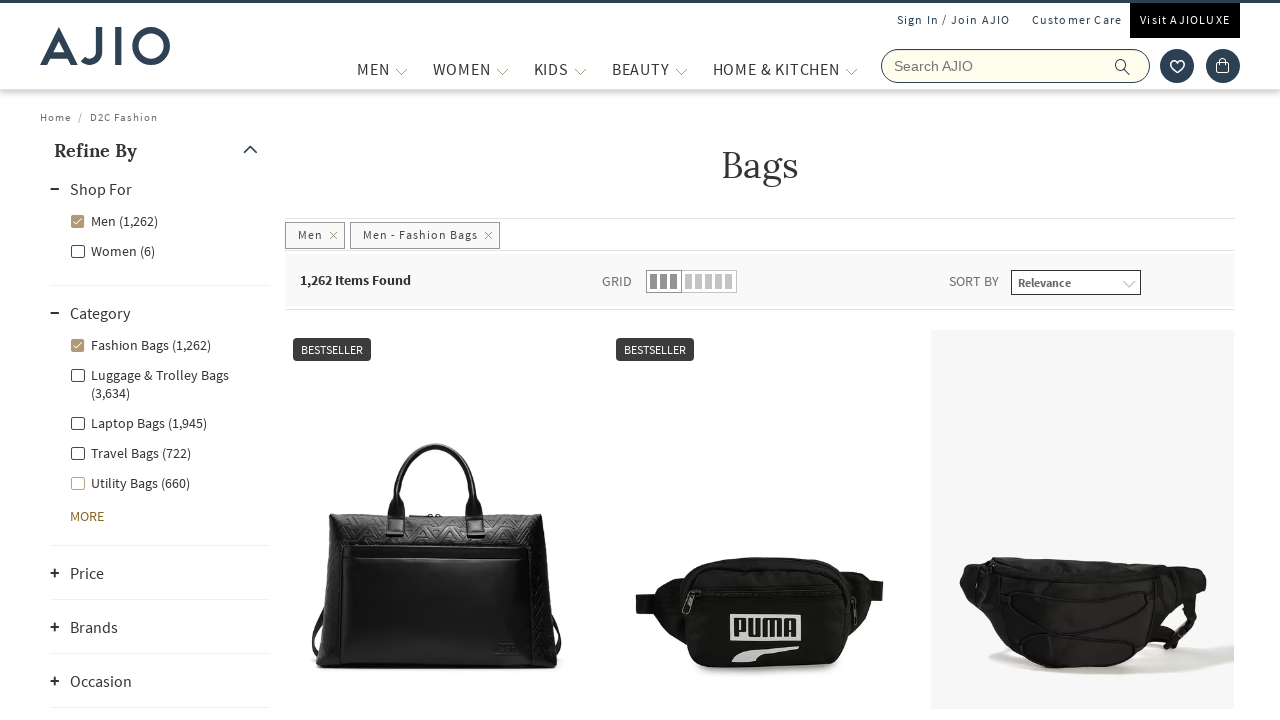